Tests adding a box using implicit wait strategy to handle dynamic content

Starting URL: https://www.selenium.dev/selenium/web/dynamic.html

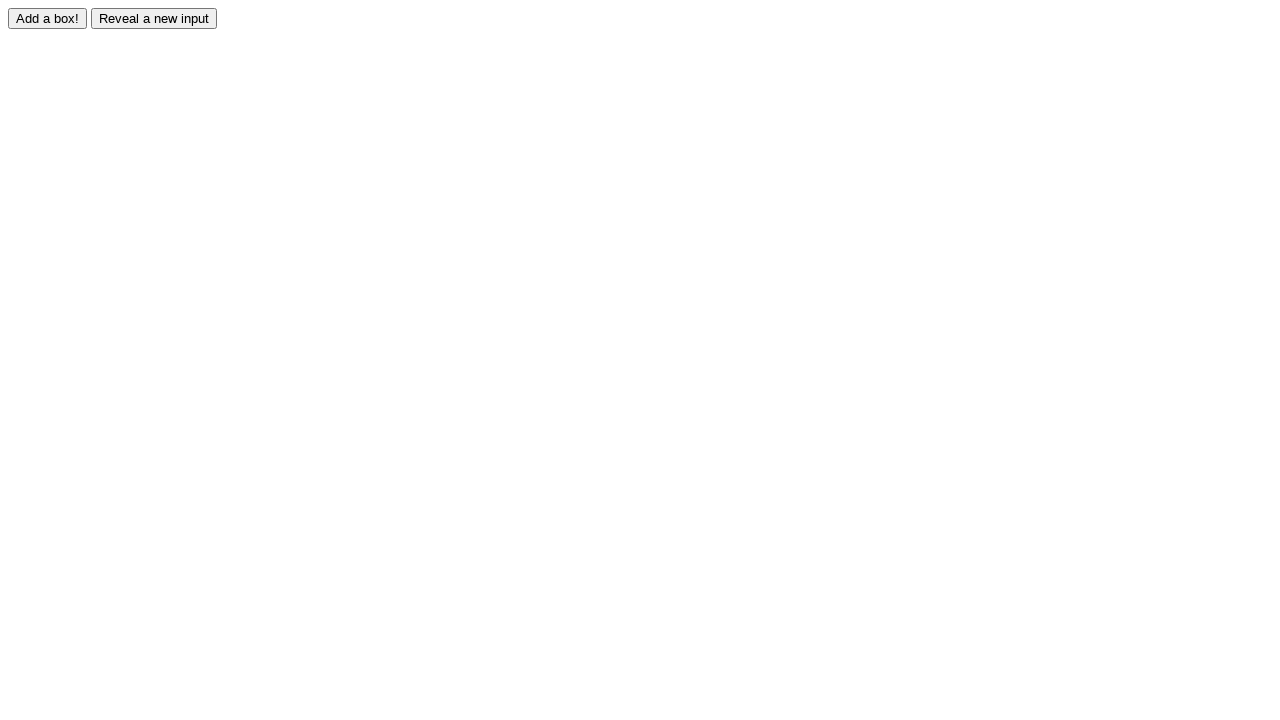

Clicked the add button to trigger dynamic content at (48, 18) on #adder
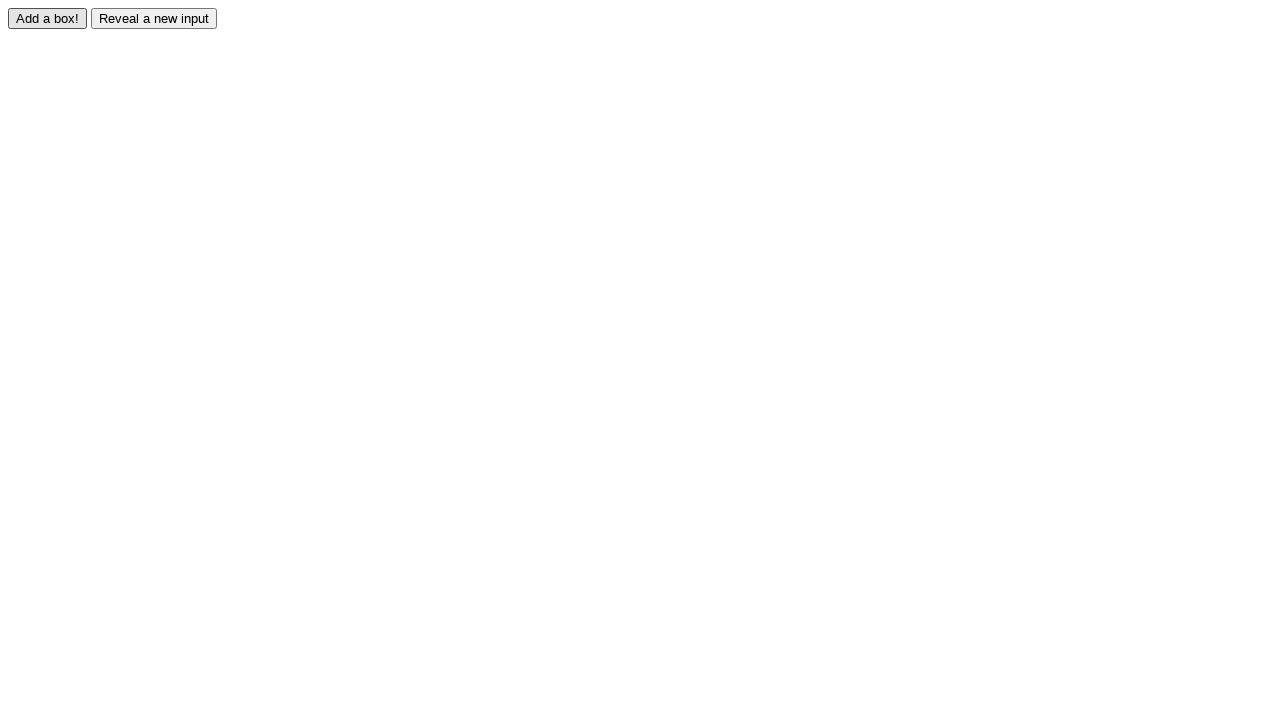

Waited for new box element to appear with implicit wait strategy
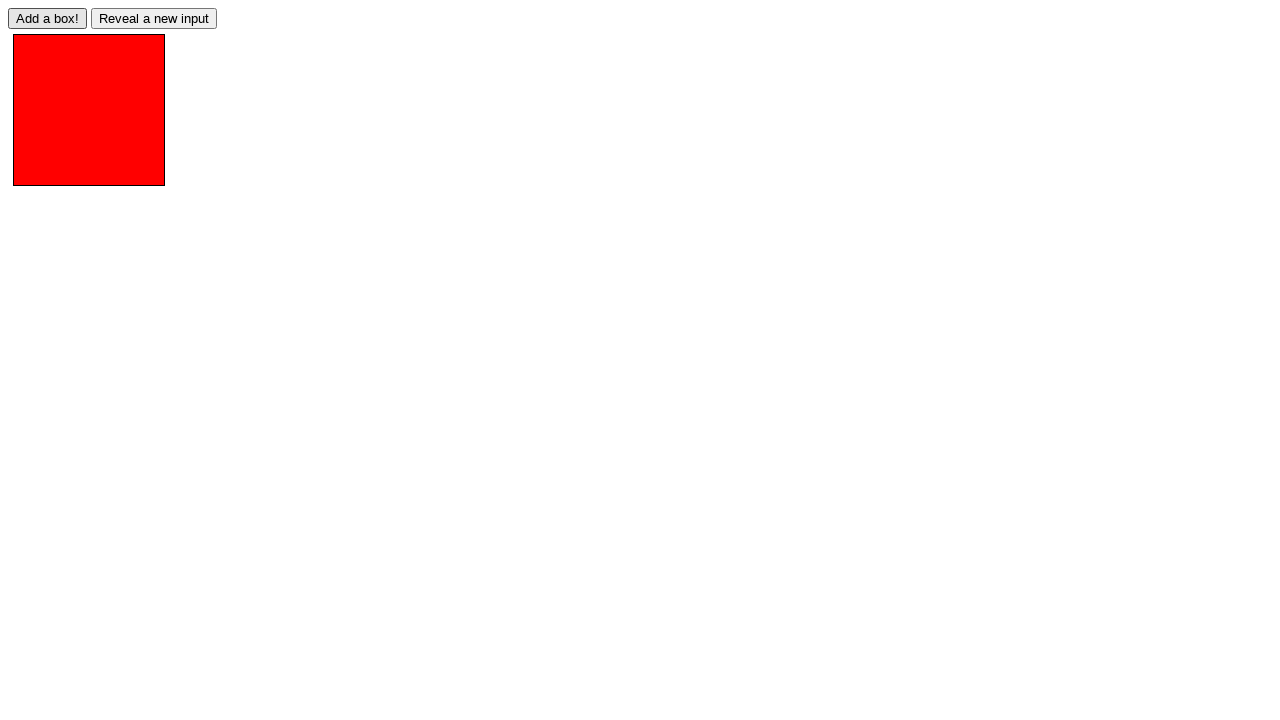

Verified that the new box is visible on the page
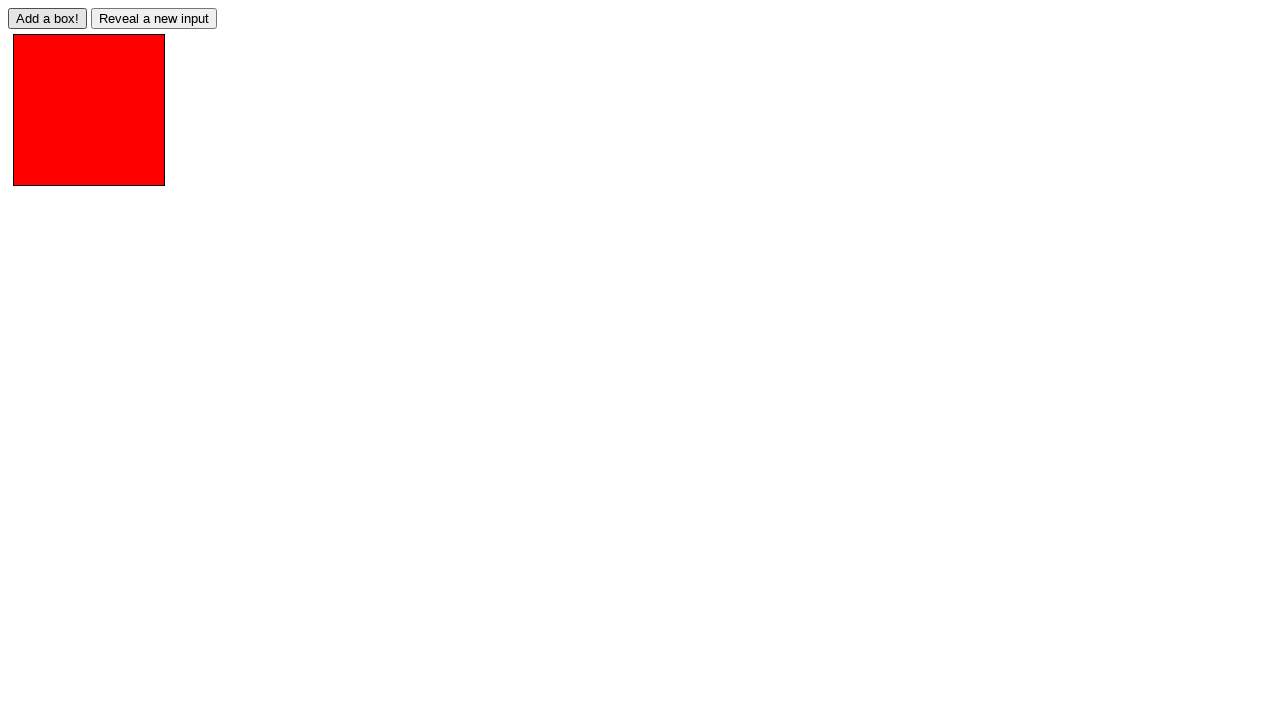

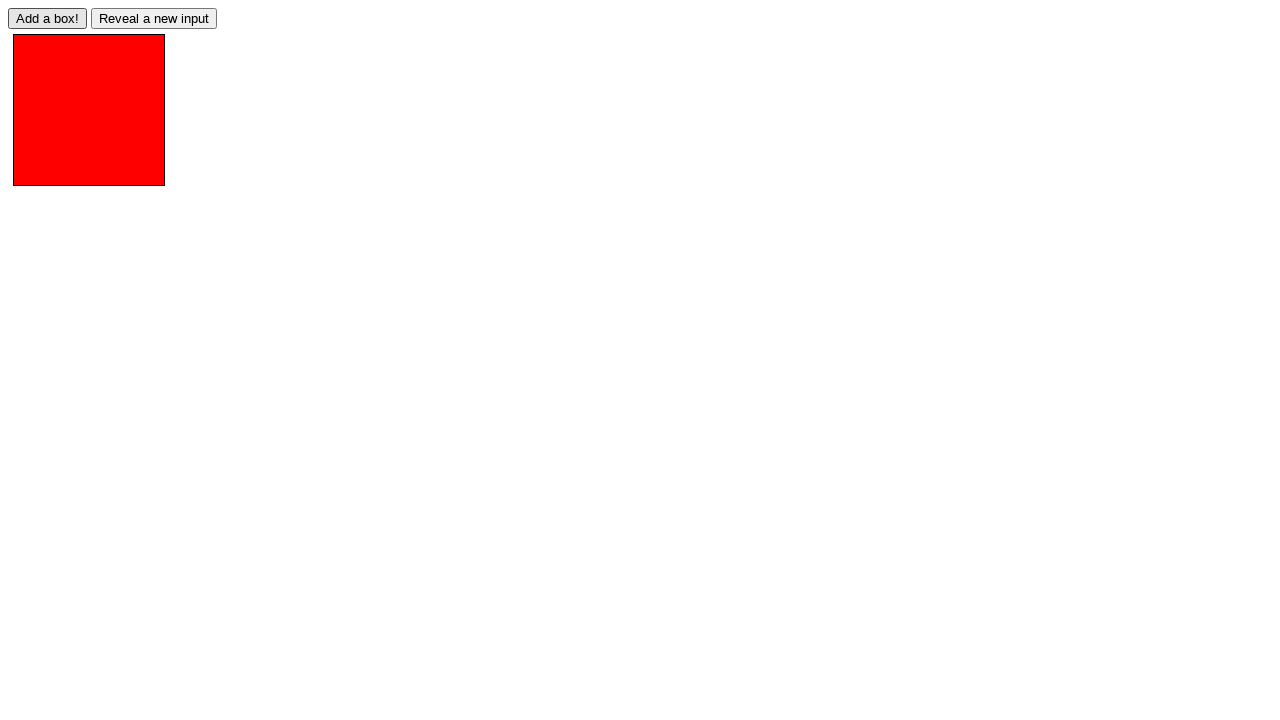